Tests various button interactions on Leafground's button practice page including clicking a button and verifying page navigation, checking if a button is disabled, and retrieving button properties like position, color, and dimensions.

Starting URL: https://leafground.com/button.xhtml

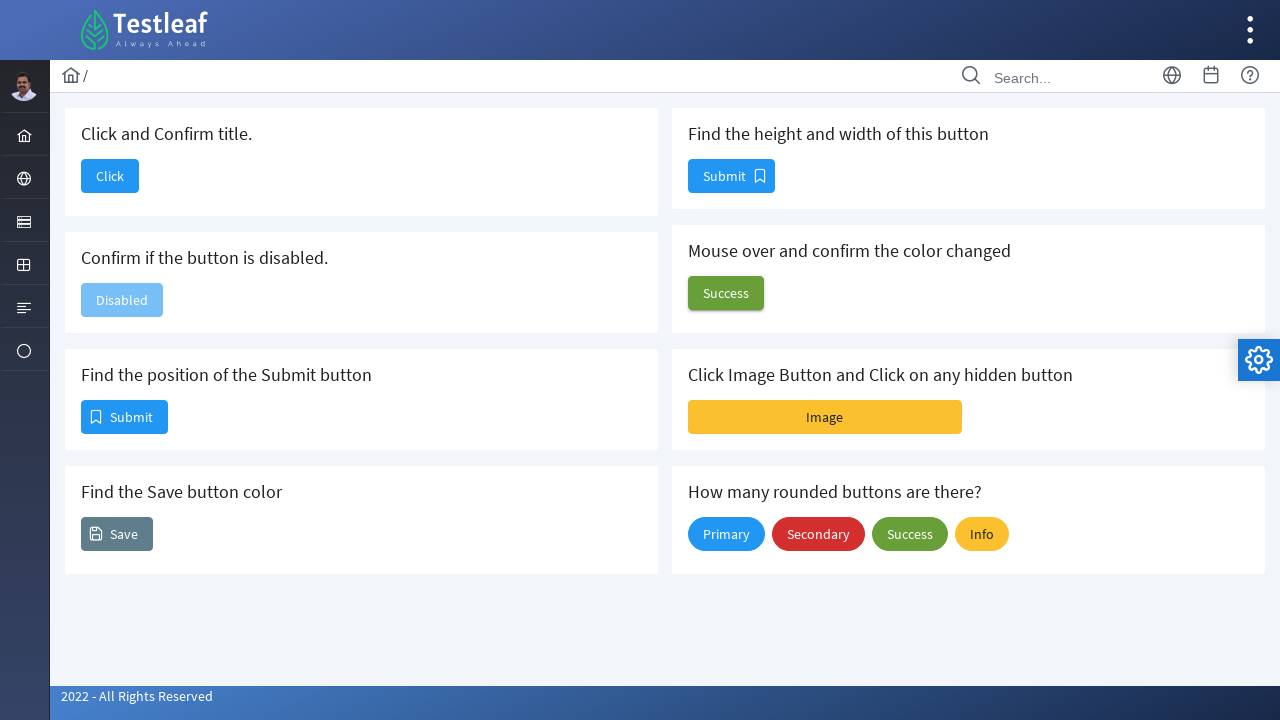

Clicked 'Click' button under 'Click and Confirm title' section at (110, 176) on xpath=//h5[text()='Click and Confirm title.']//following-sibling::button/span[te
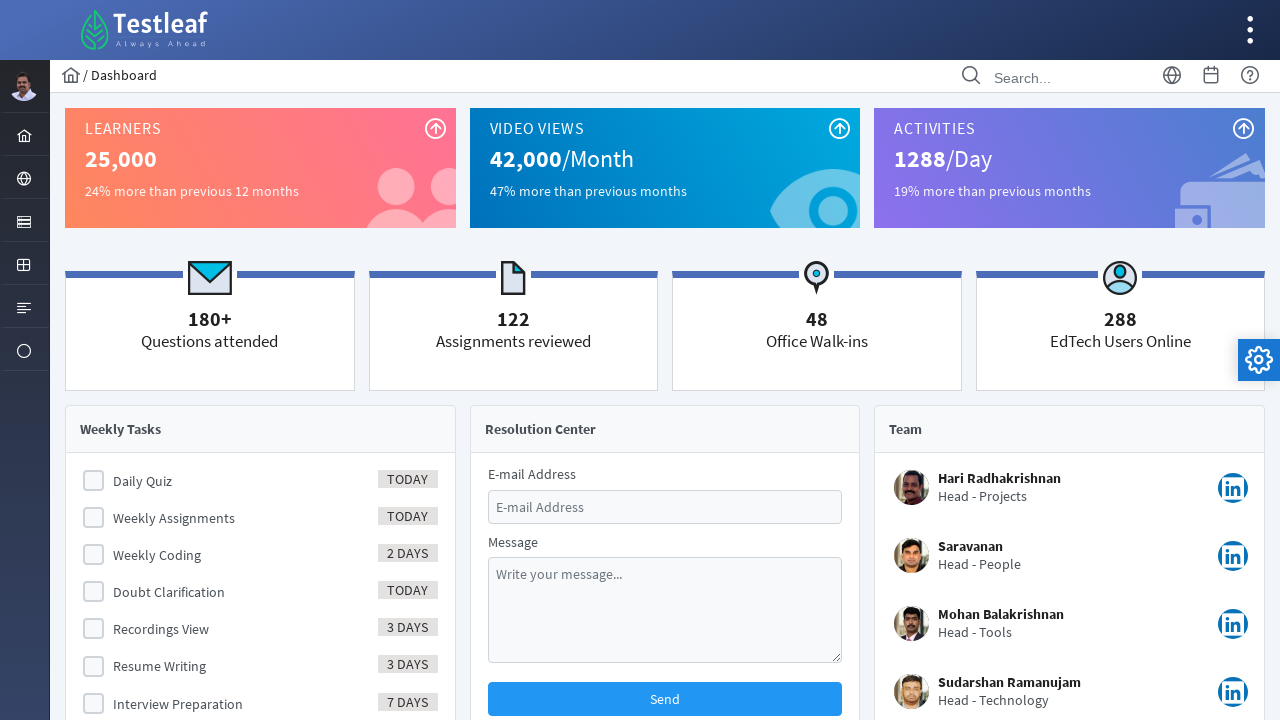

Waited for breadcrumb element to load
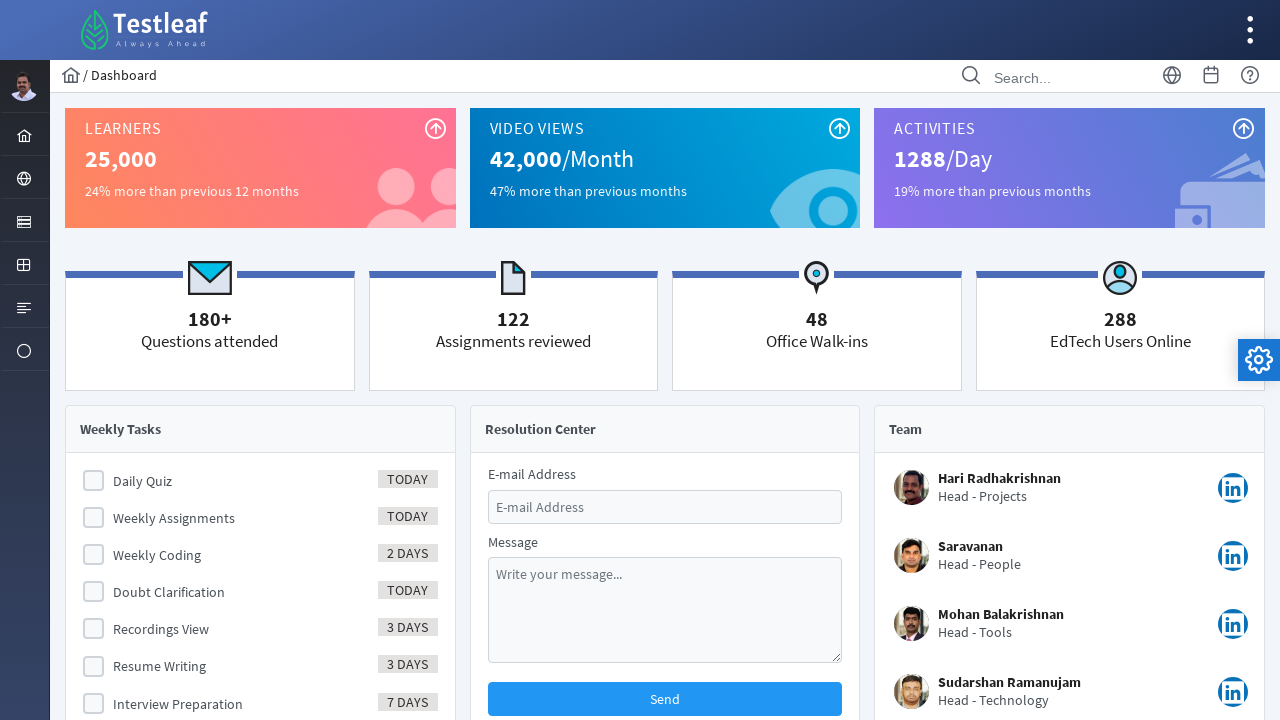

Retrieved breadcrumb text: 
                    
                    / Dashboard
                
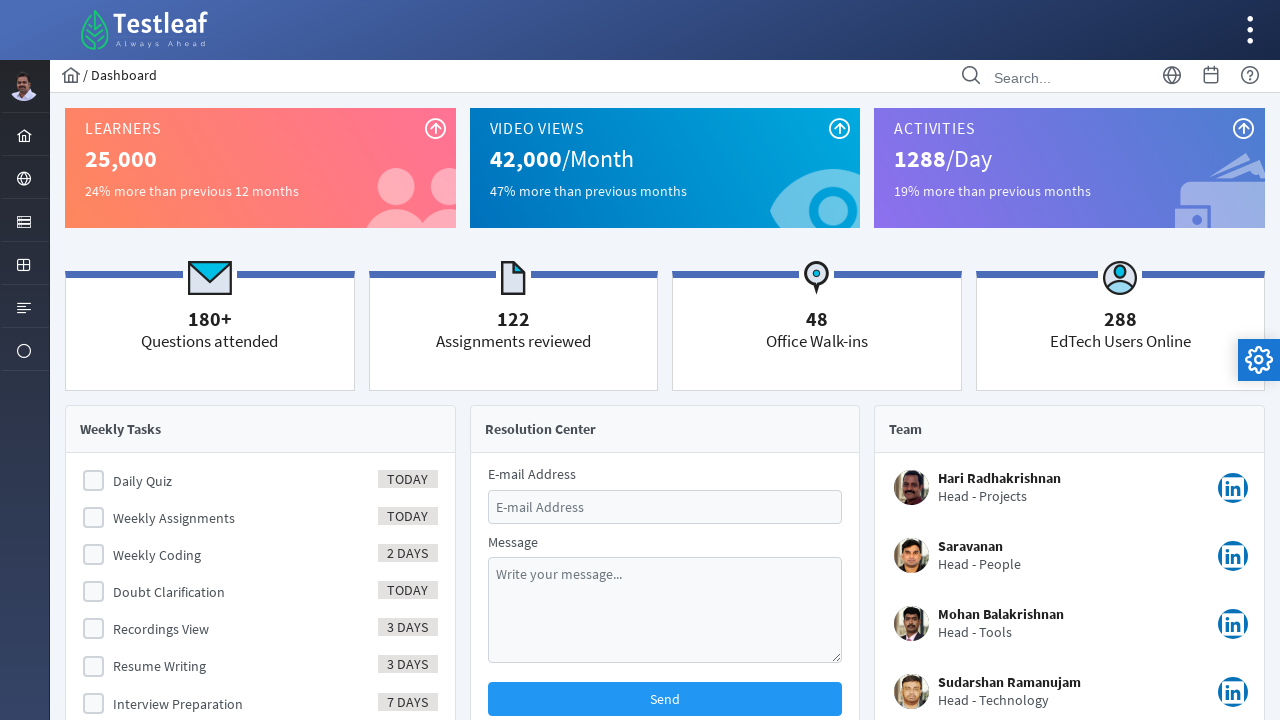

Navigated back to button page
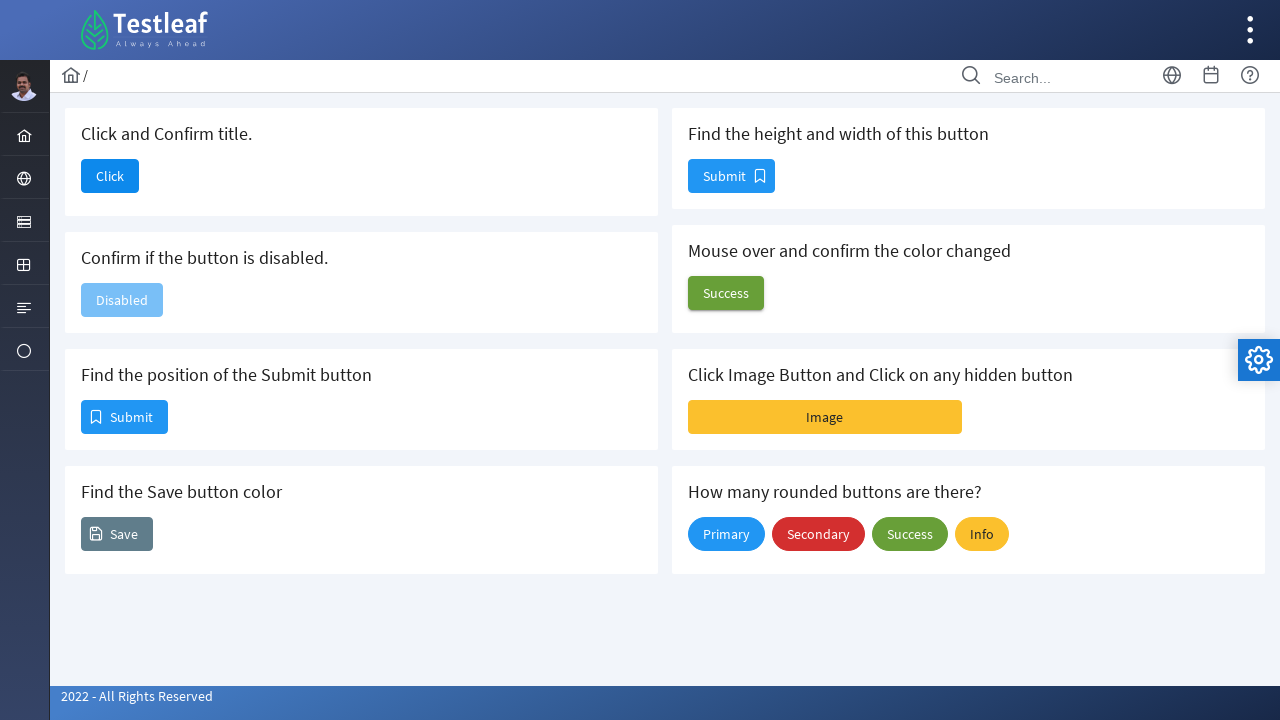

Waited for 'Confirm if the button is disabled' button to load
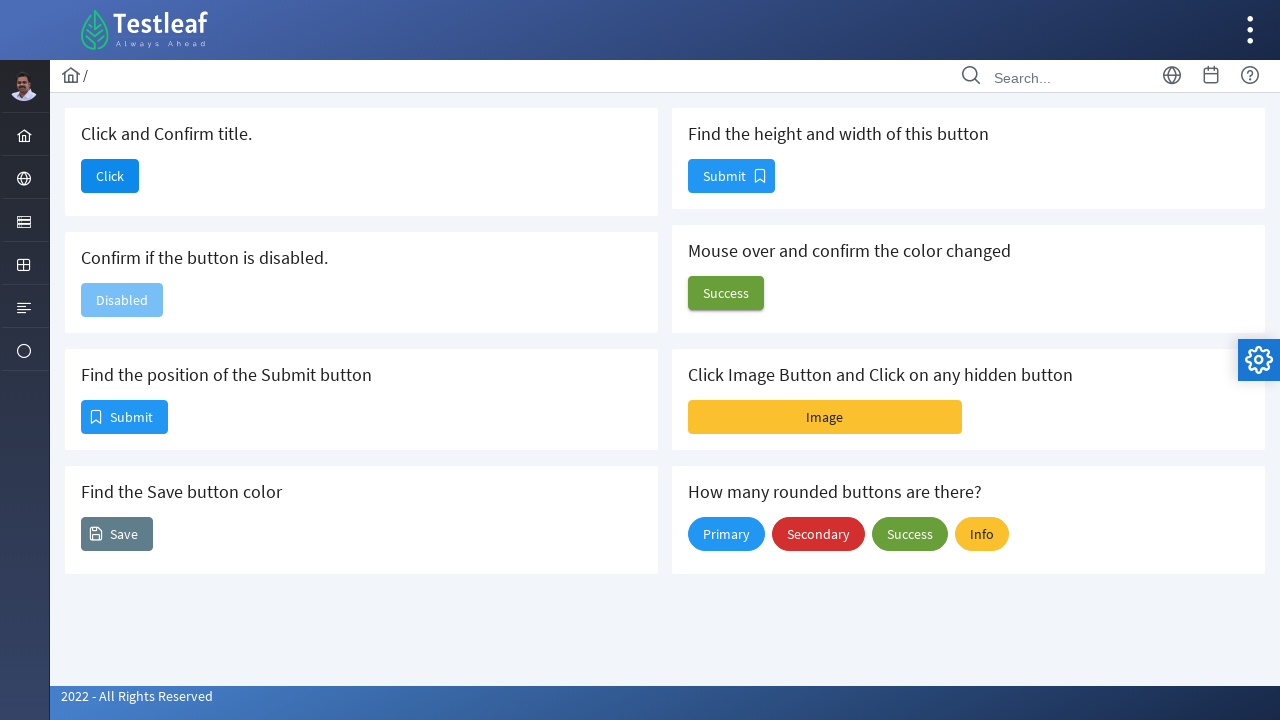

Checked if button is disabled: True
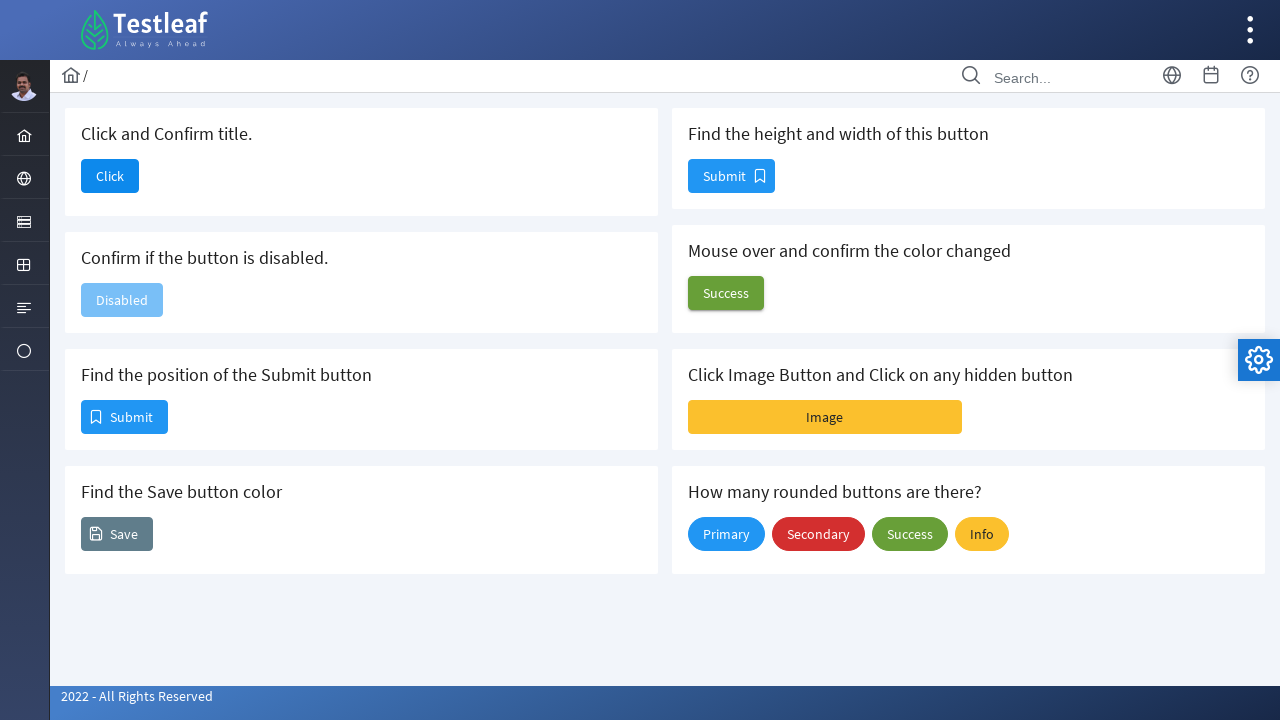

Retrieved Submit button bounding box: {'x': 81, 'y': 400, 'width': 87, 'height': 34}
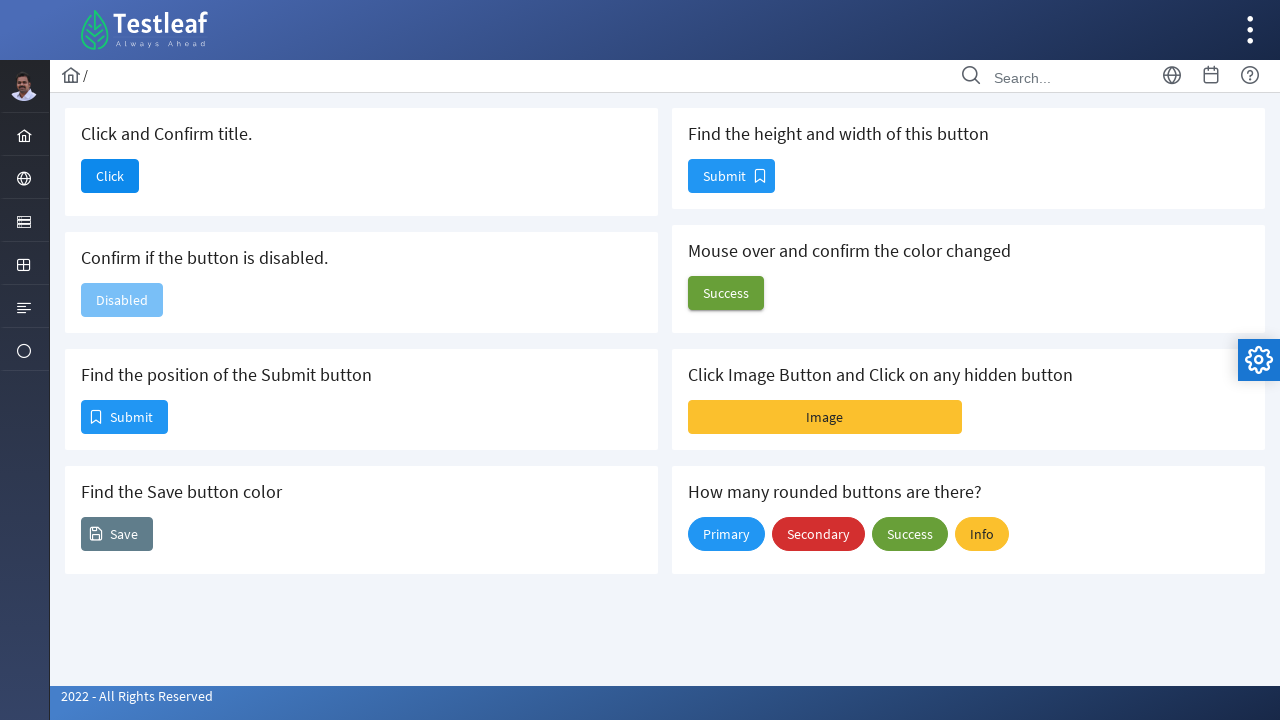

Retrieved Save button color: rgb(255, 255, 255)
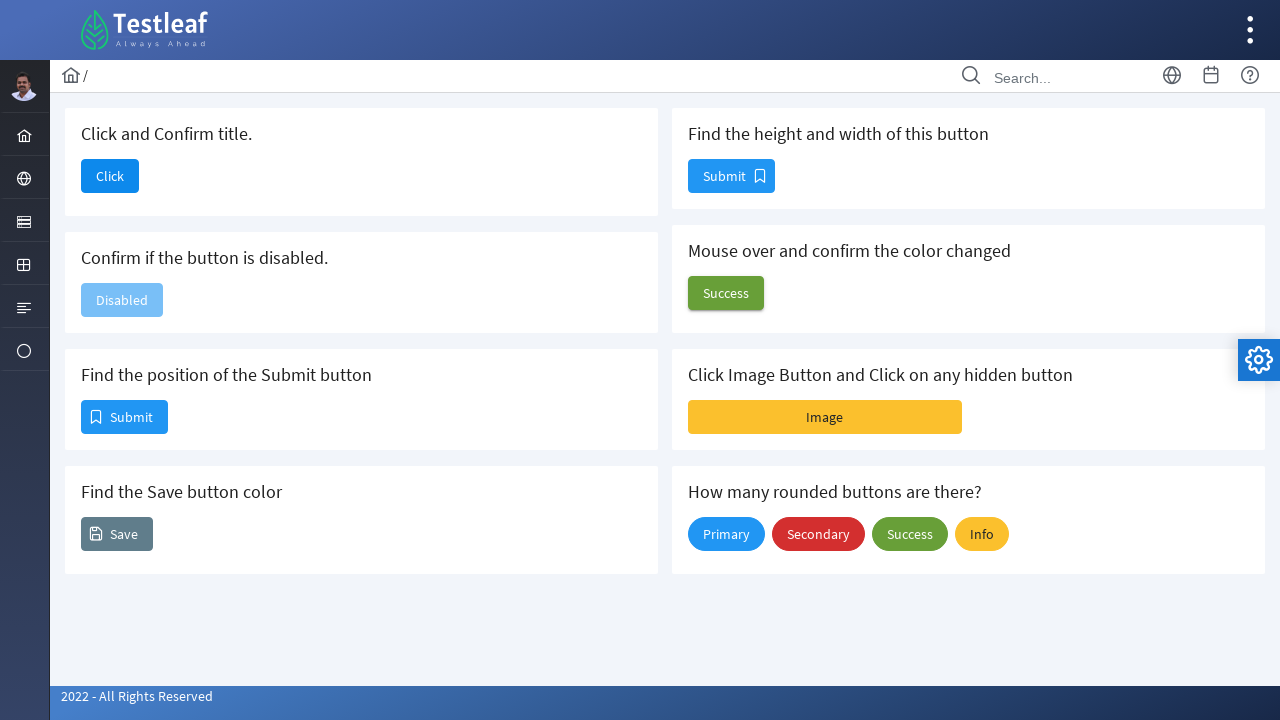

Retrieved button dimensions: height=34, width=87
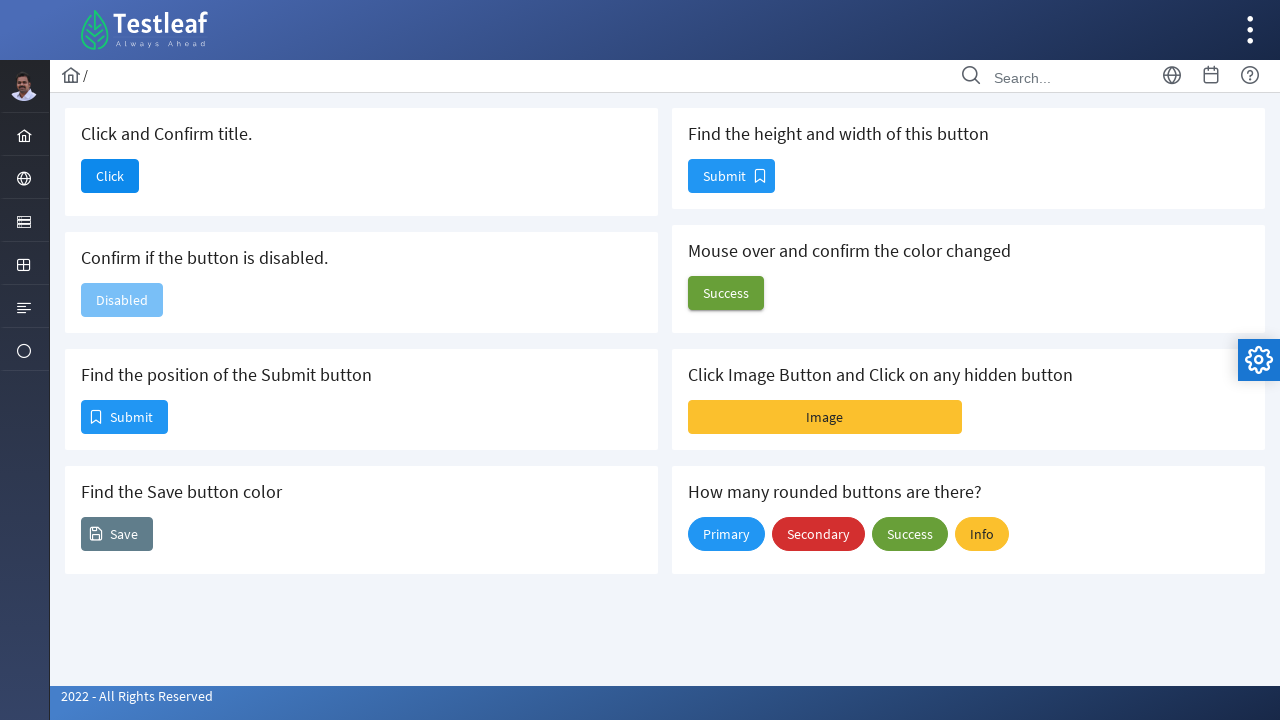

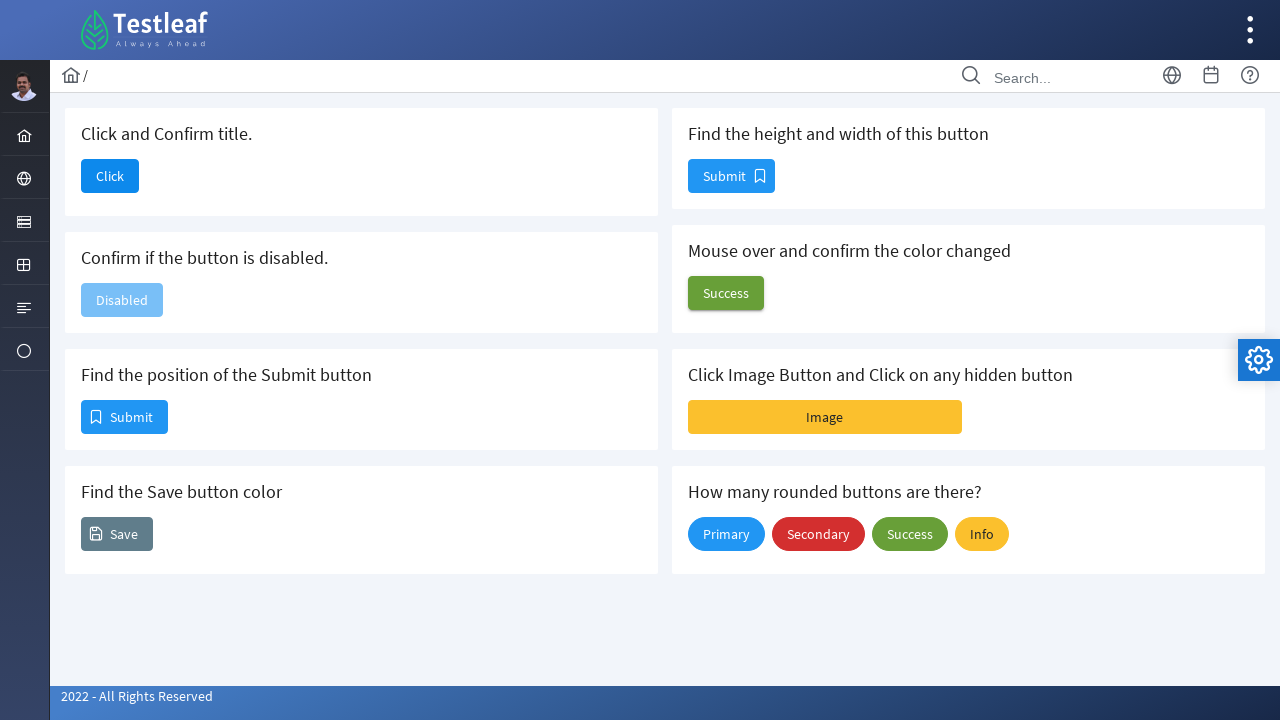